Tests handling of a modal window by waiting for and clicking the close button

Starting URL: http://the-internet.herokuapp.com/entry_ad

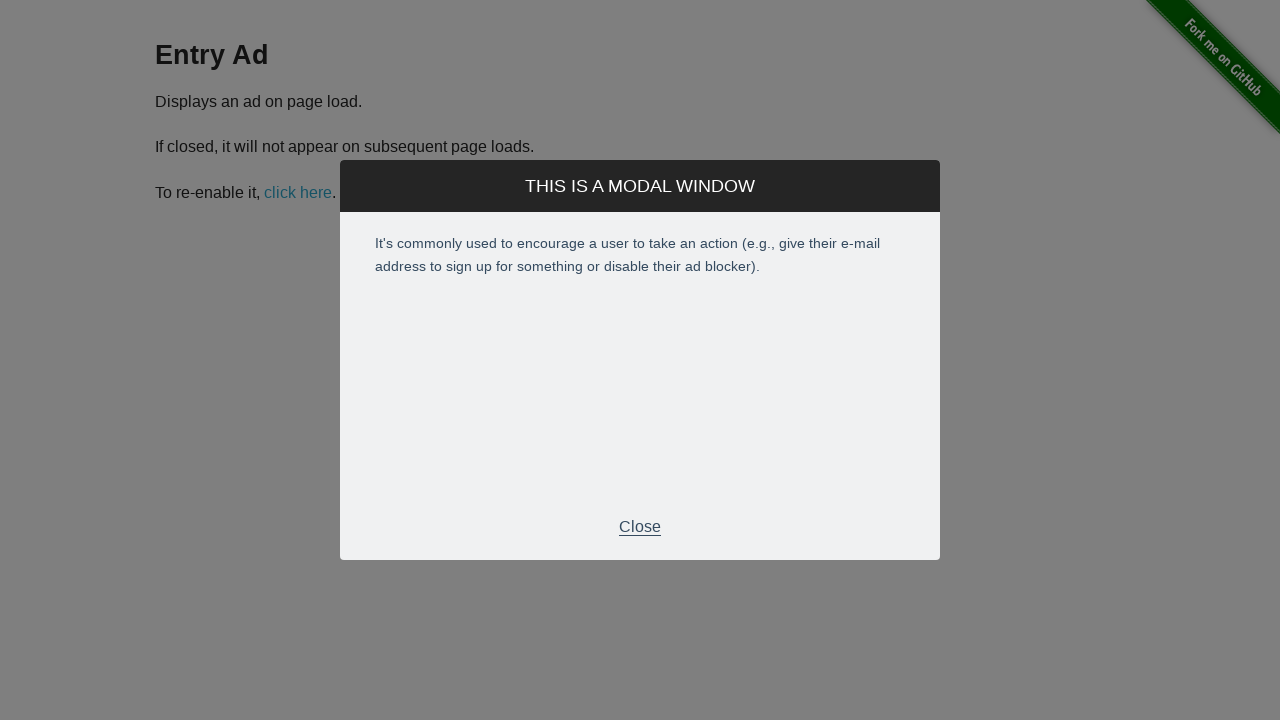

Navigated to modal window test page
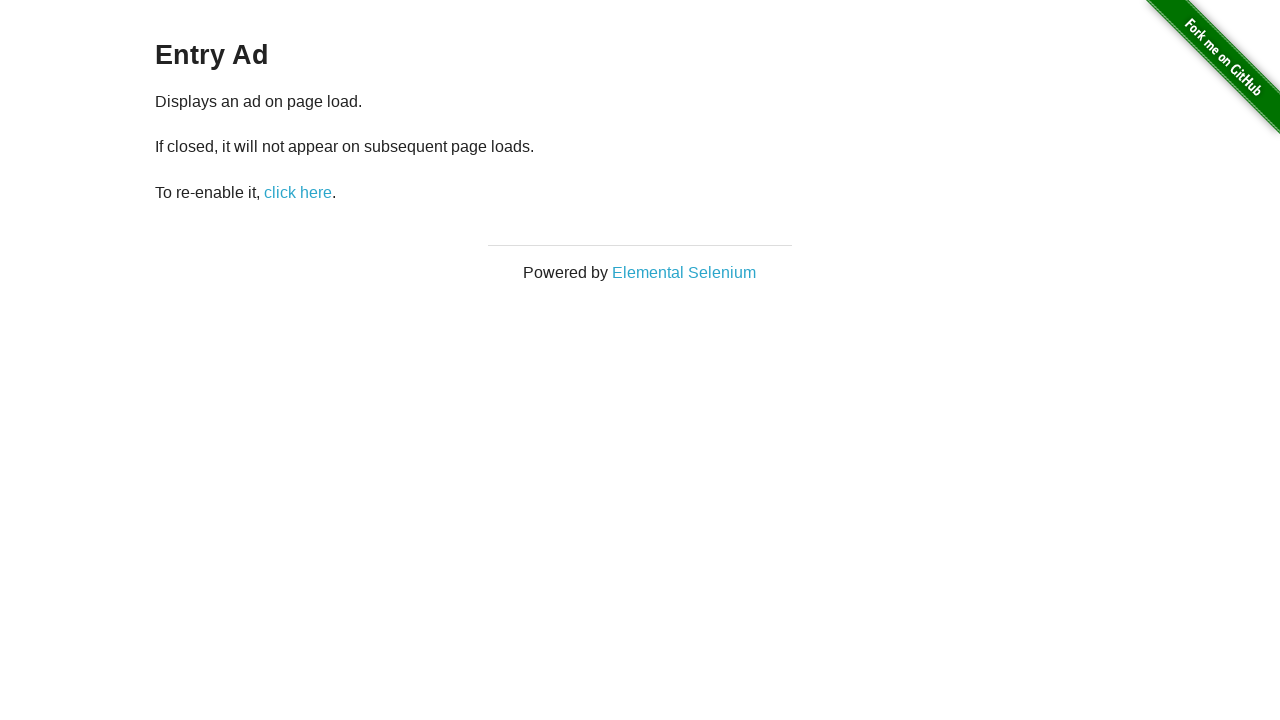

Clicked close button on modal window at (640, 527) on xpath=//p[text()="Close"]
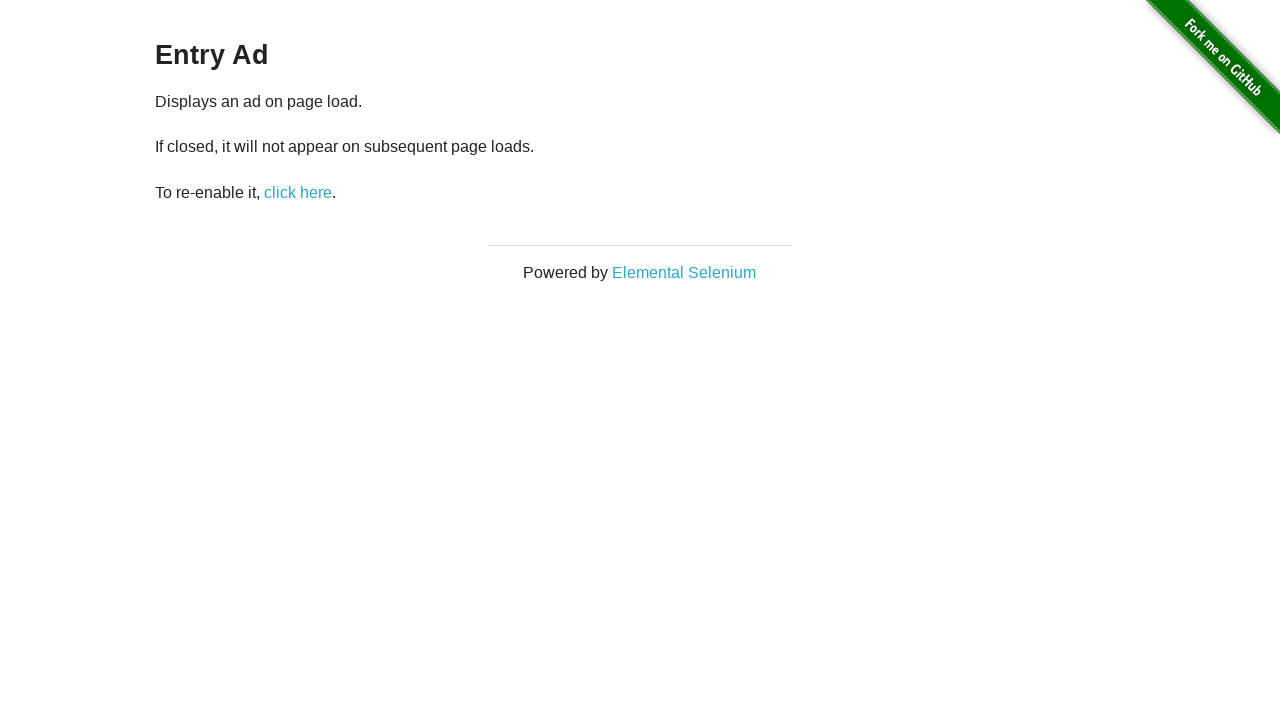

Modal closed and main content is now visible
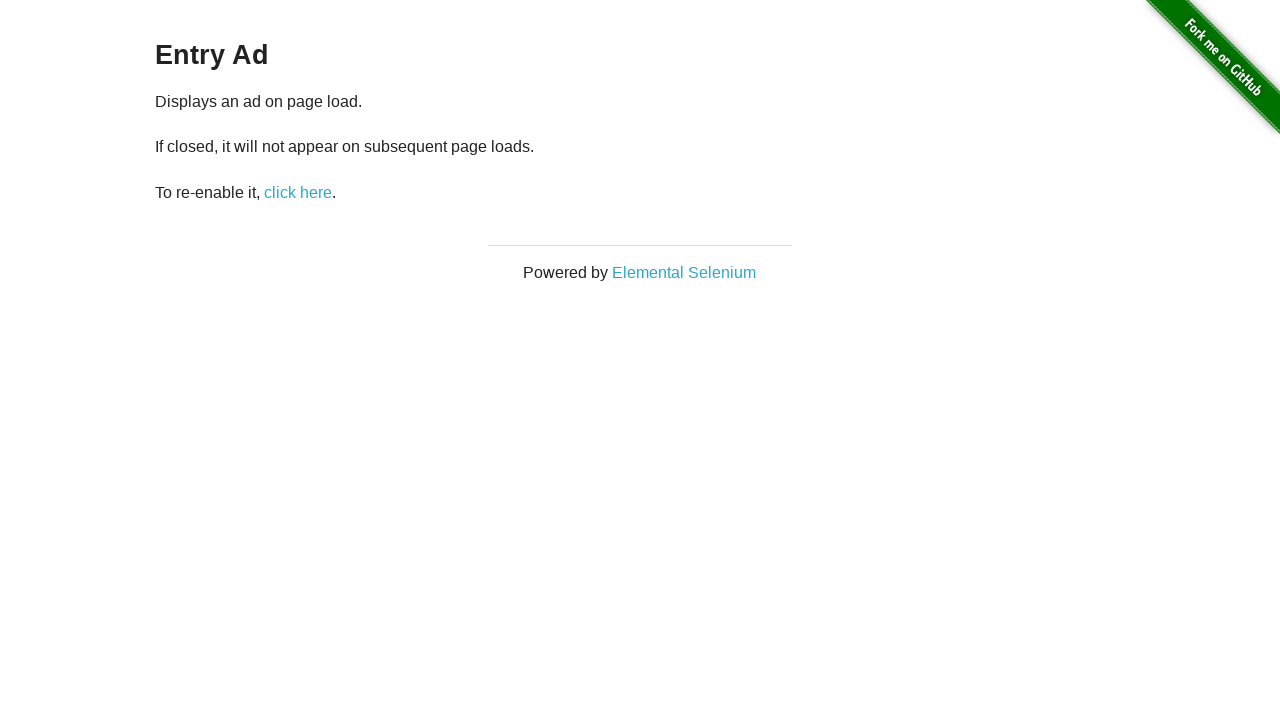

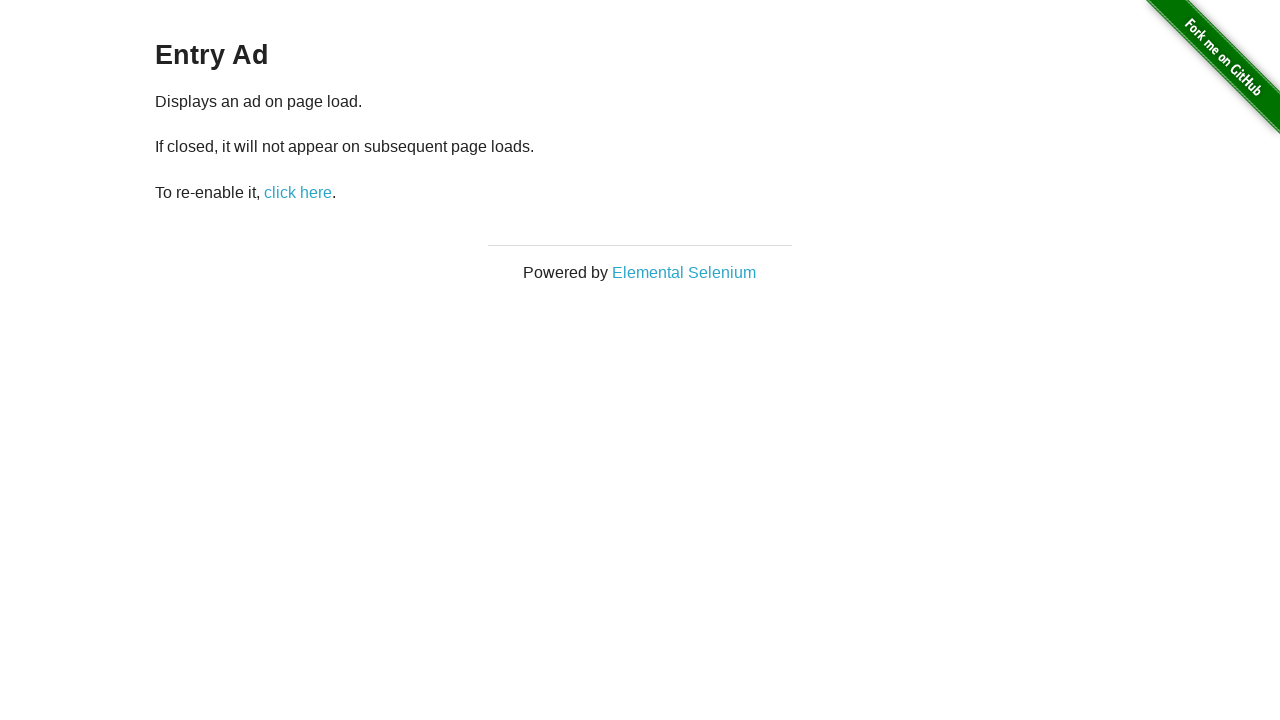